Navigates to the DemoBlaze store website and verifies that the page title matches the expected value "STORE"

Starting URL: https://www.demoblaze.com/

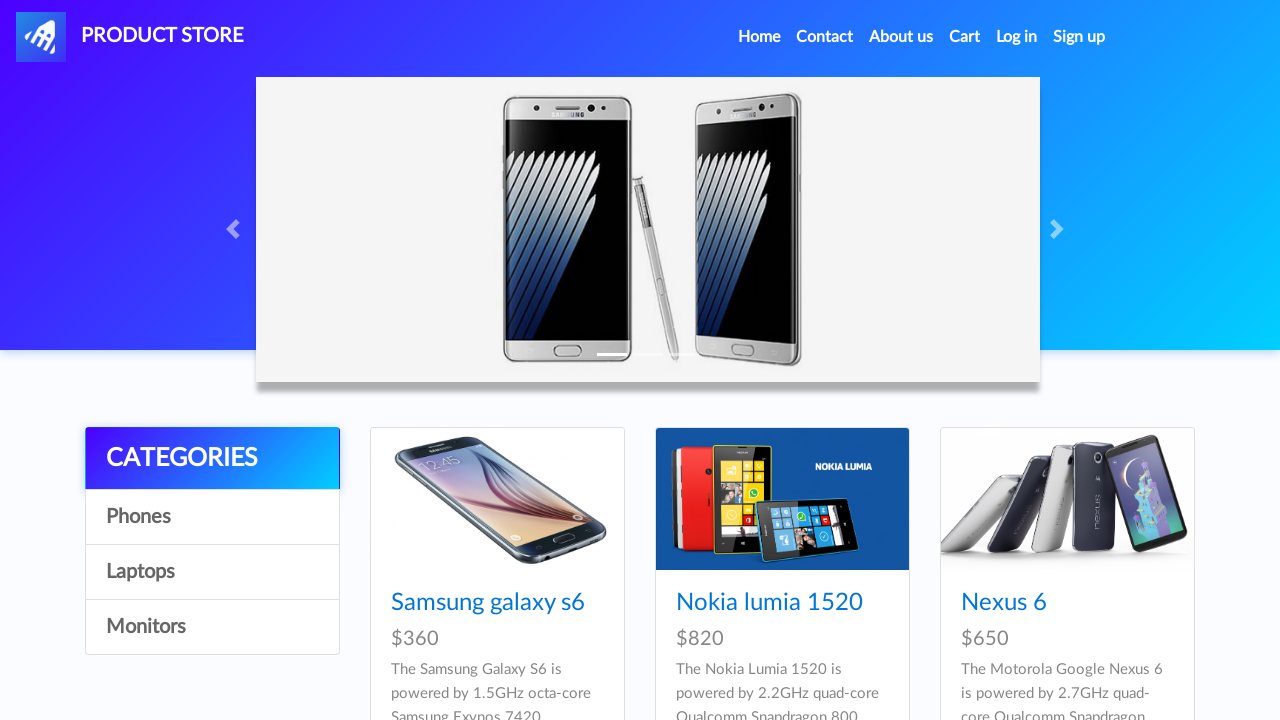

Retrieved page title
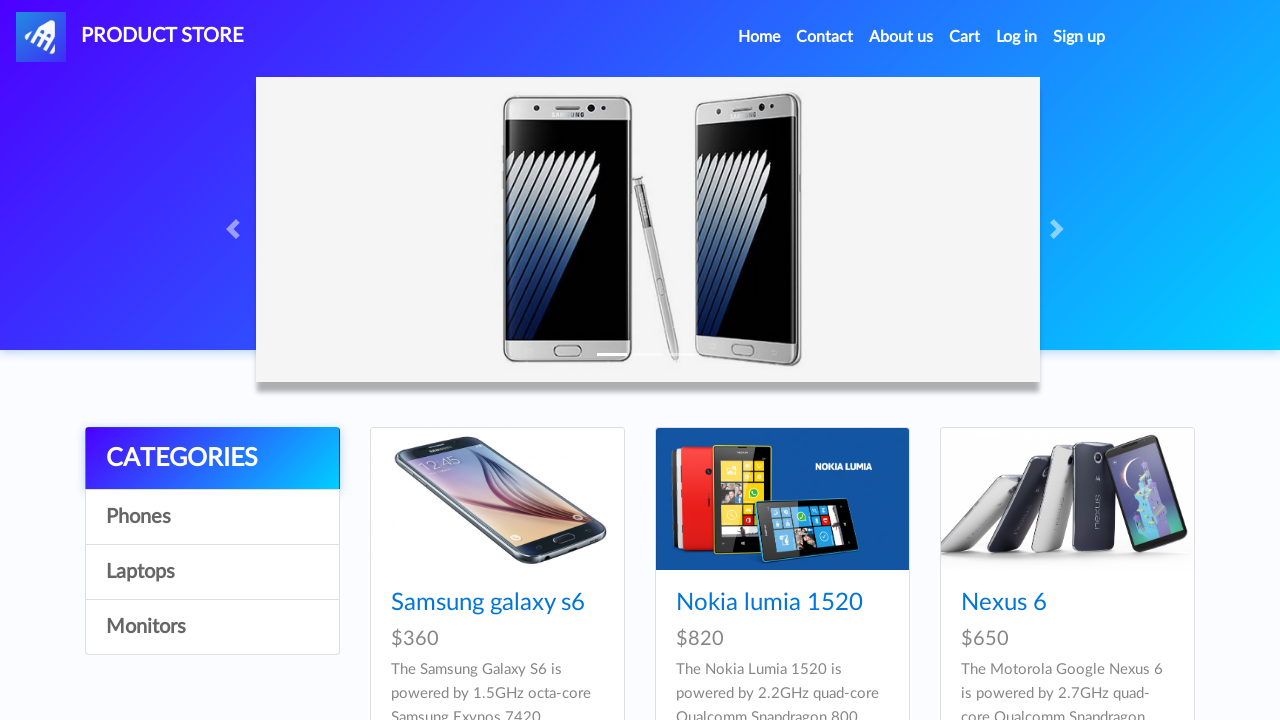

Set expected title to 'STORE'
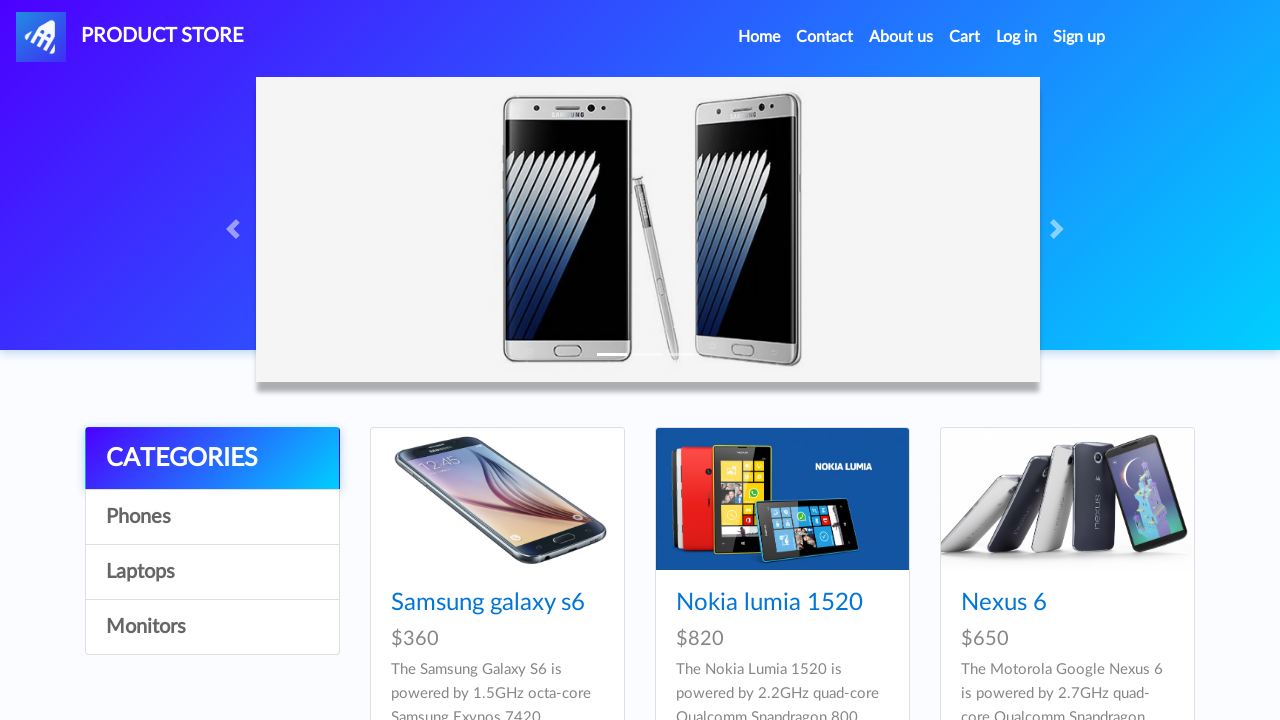

Verified page title matches expected value 'STORE'
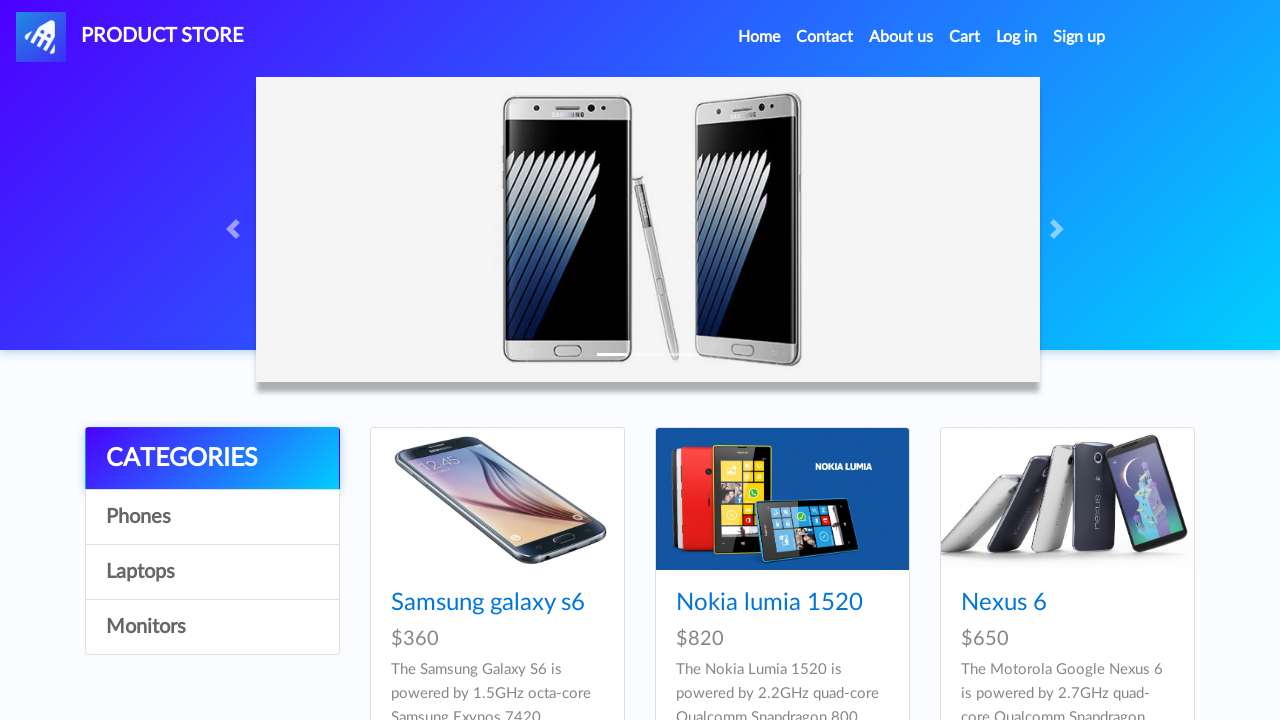

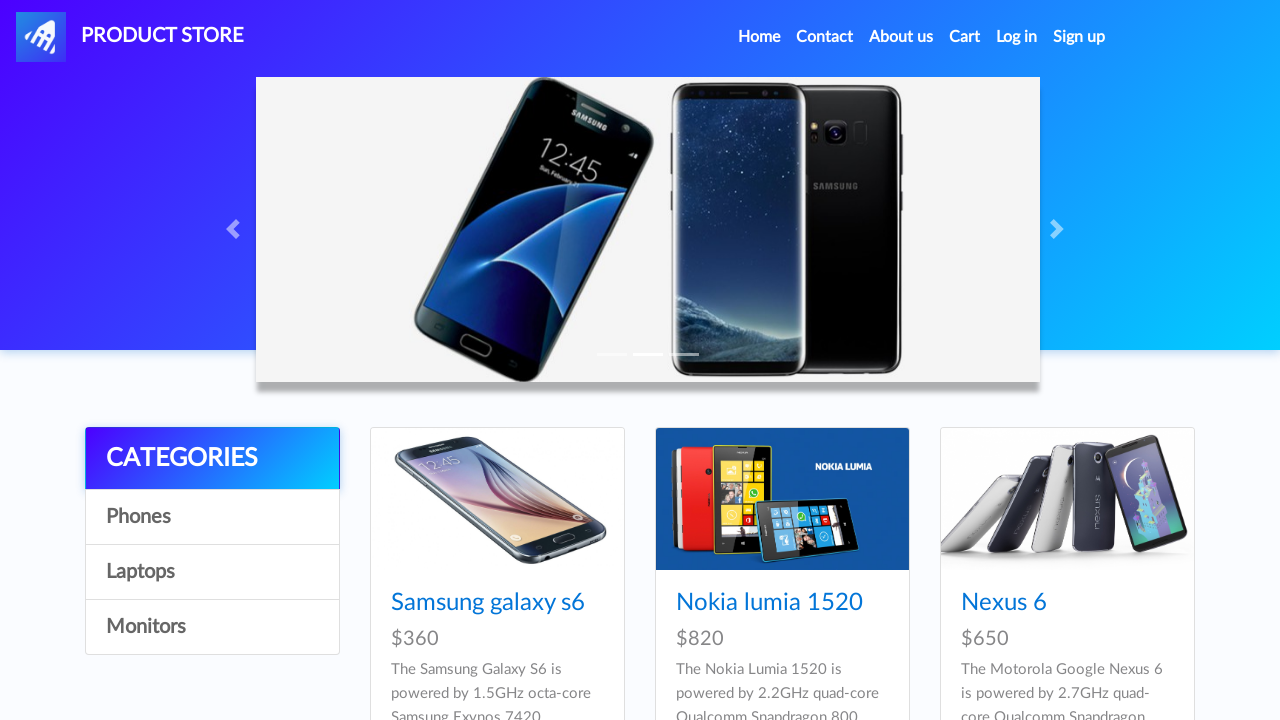